Tests dropdown selection functionality by selecting different options using various methods (by text, index, and value) in a W3Schools example page

Starting URL: https://www.w3schools.com/tags/tryit.asp?filename=tryhtml_select

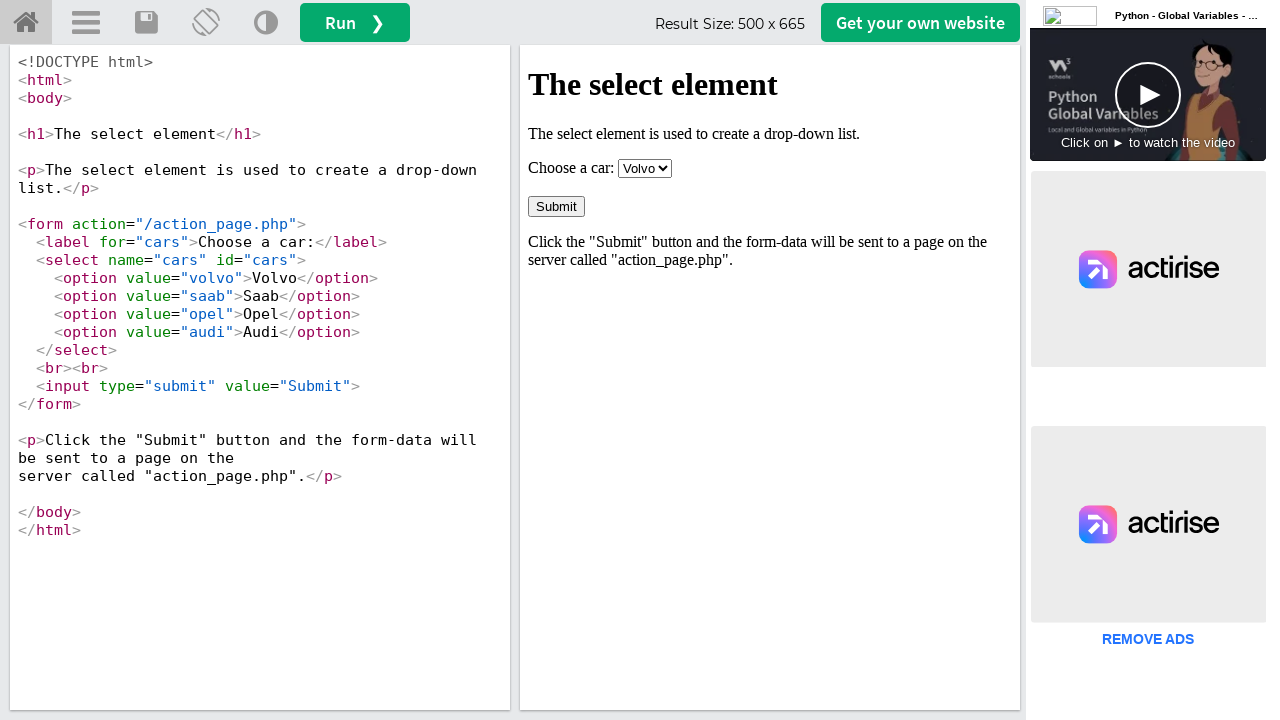

Located iframe containing the dropdown
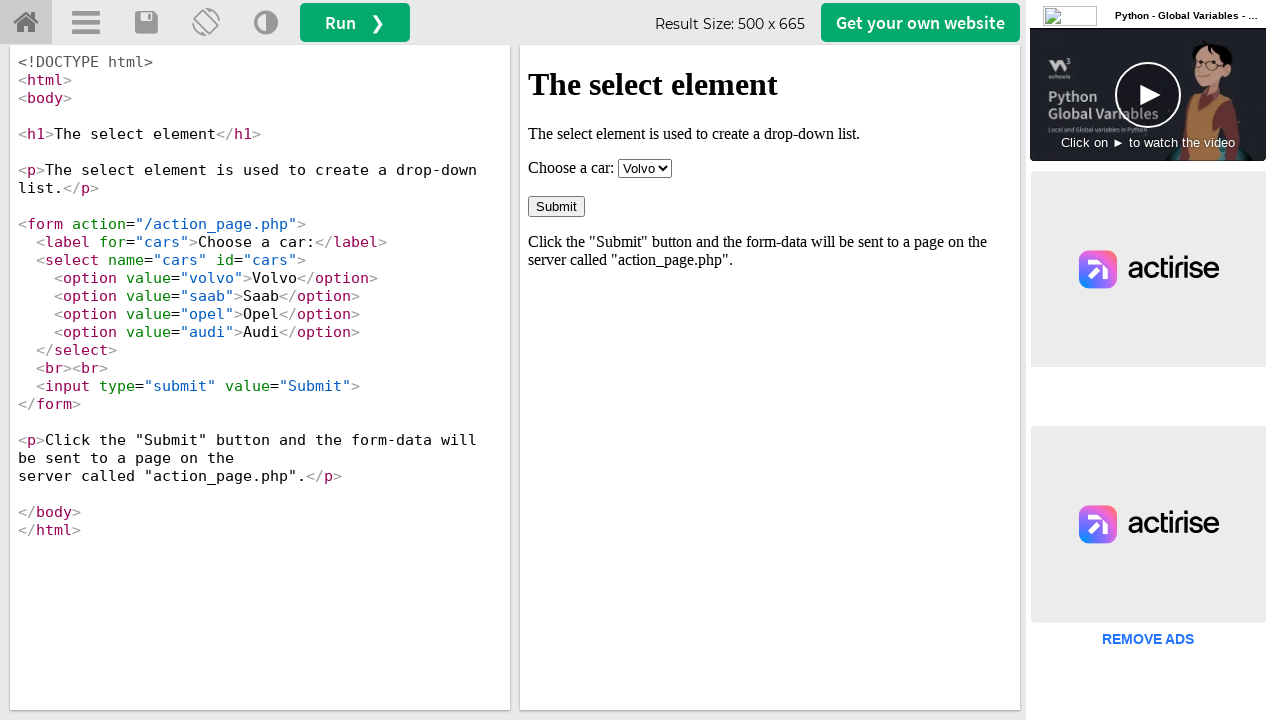

Selected 'Opel' option by visible text on iframe[id='iframeResult'] >> internal:control=enter-frame >> select[name='cars']
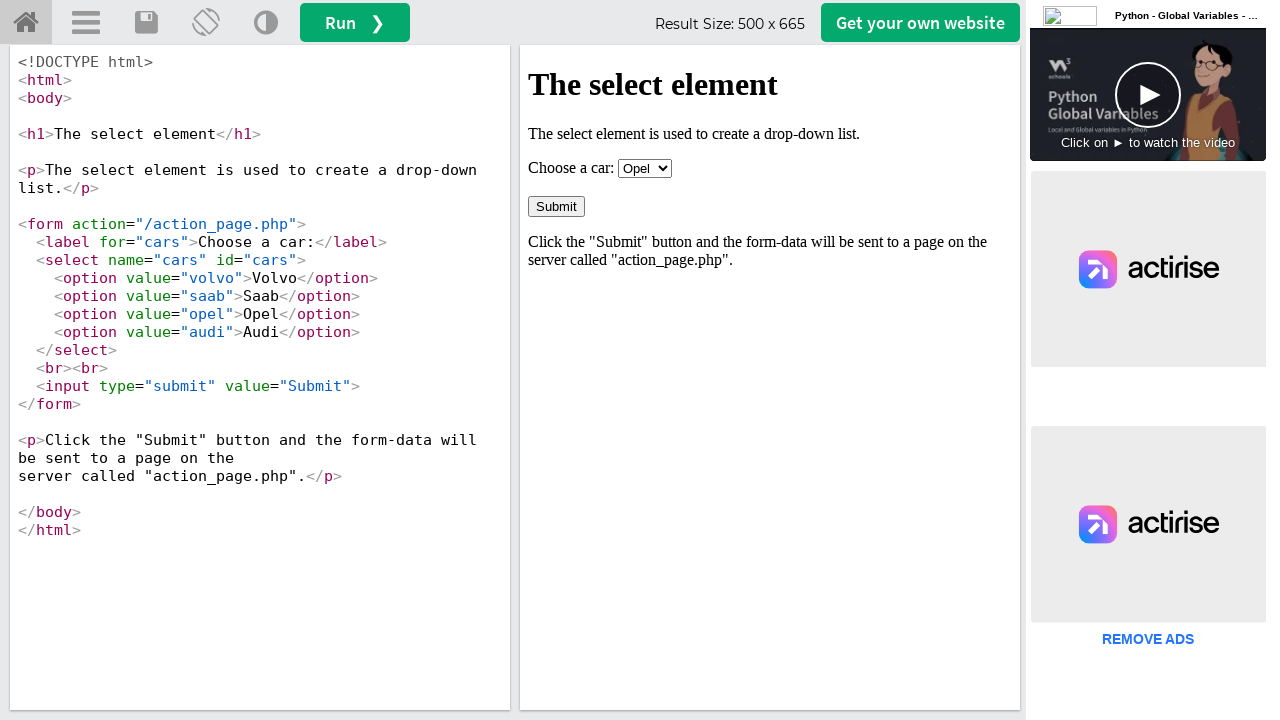

Selected option at index 0 (Volvo) on iframe[id='iframeResult'] >> internal:control=enter-frame >> select[name='cars']
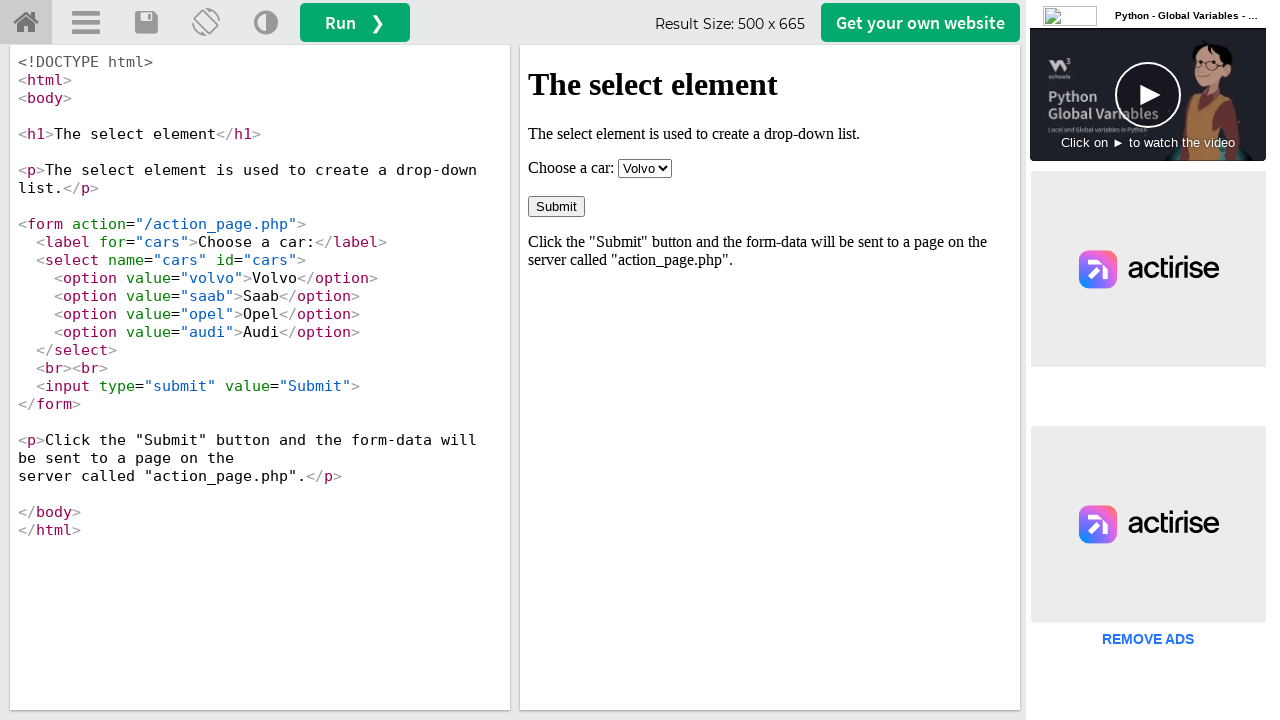

Selected option with value 'opel' on iframe[id='iframeResult'] >> internal:control=enter-frame >> select[name='cars']
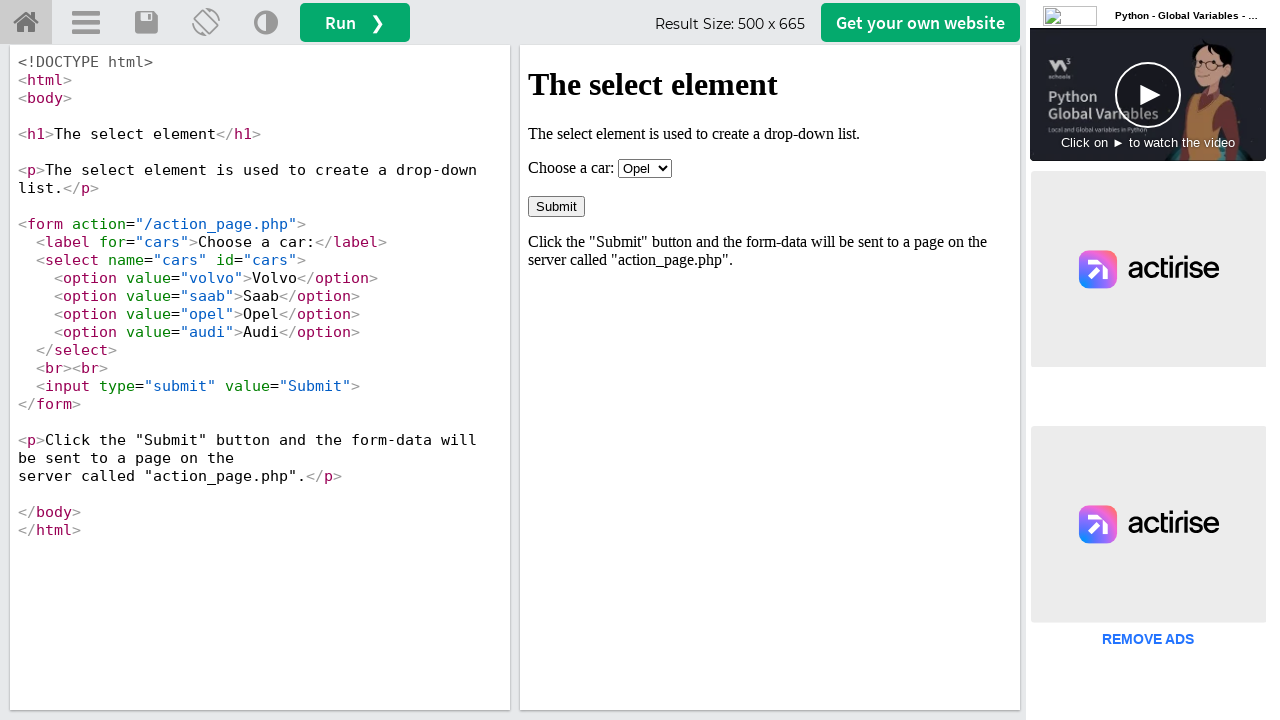

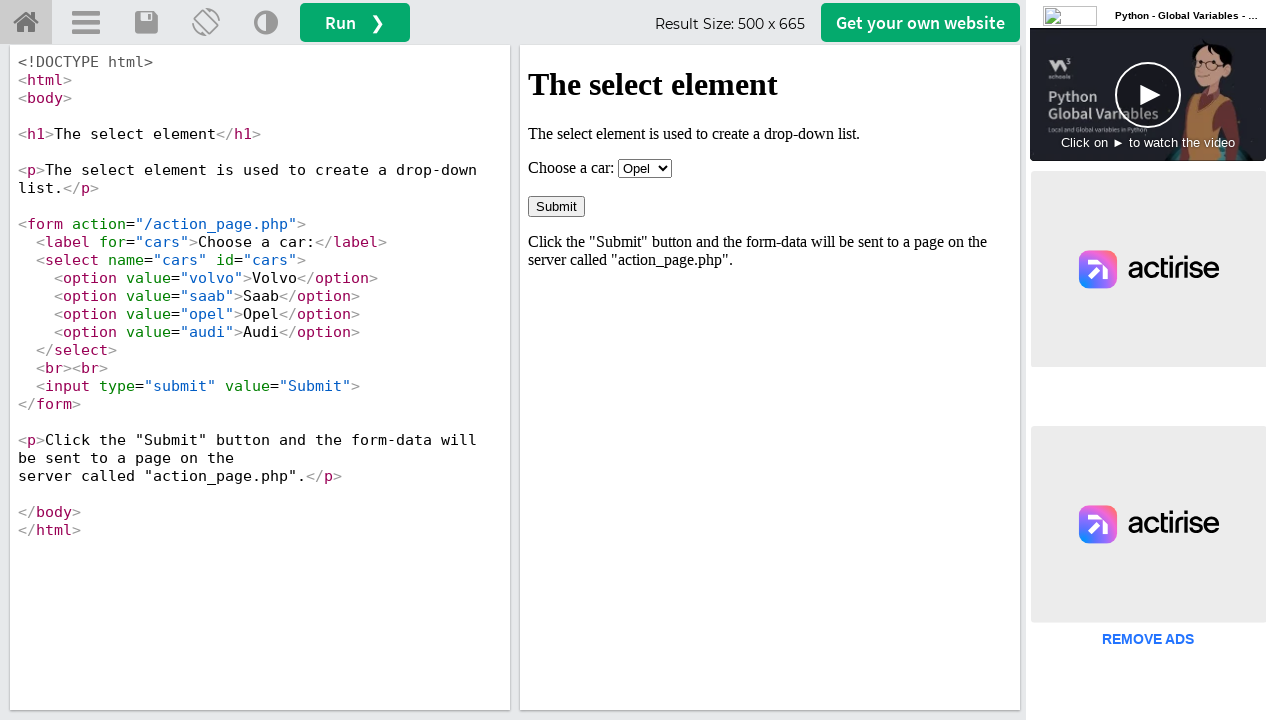